Tests checkbox interaction by checking if a checkbox is selected and clicking it if not

Starting URL: http://the-internet.herokuapp.com/checkboxes

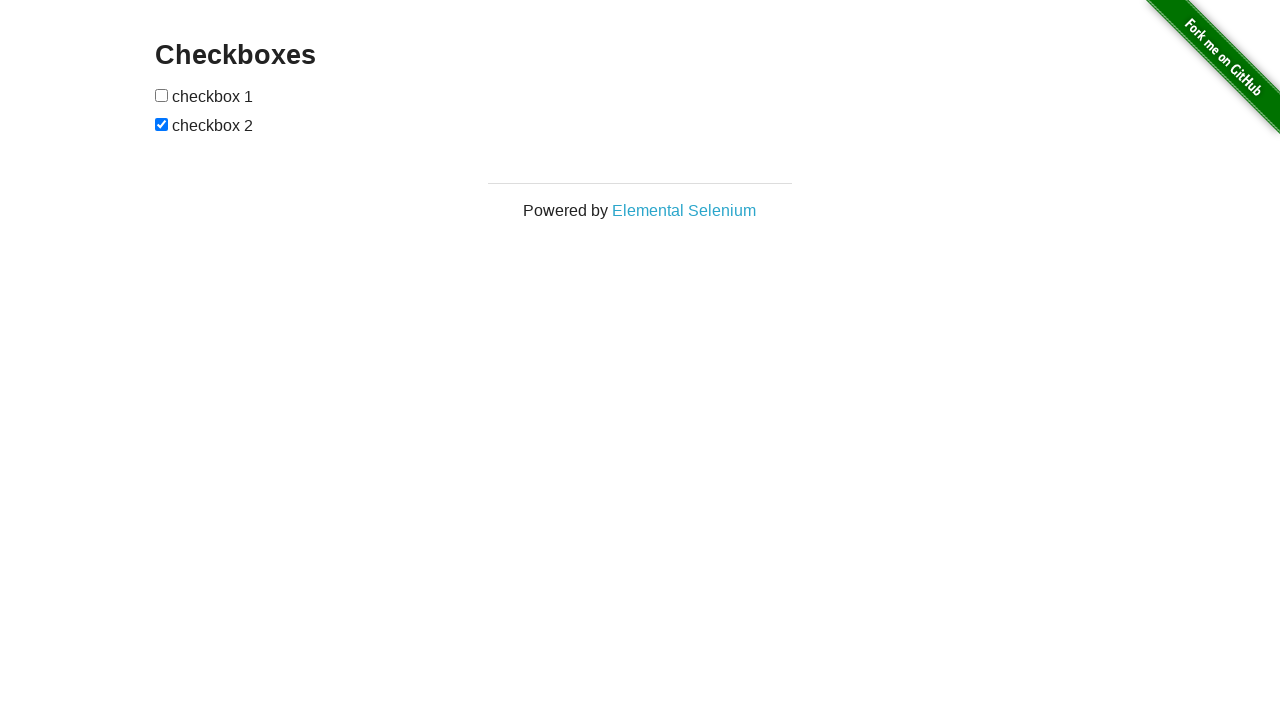

Located the first checkbox element
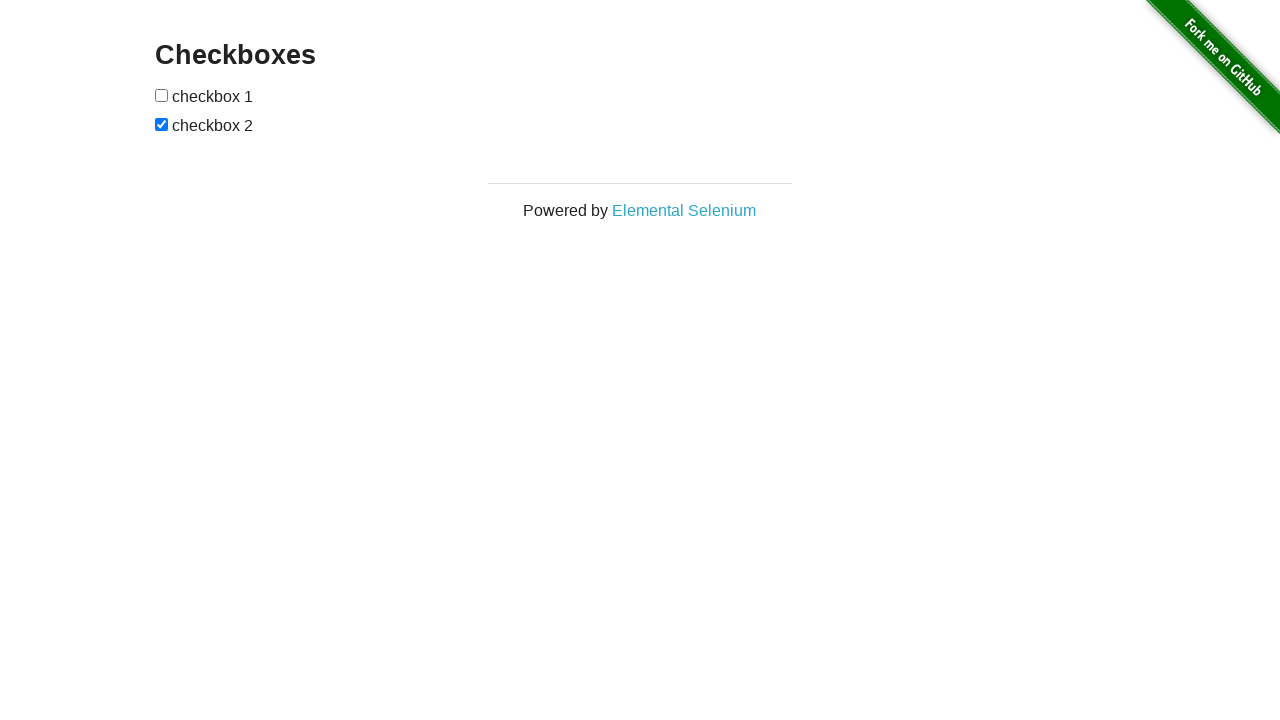

Checked if first checkbox is selected - it was not
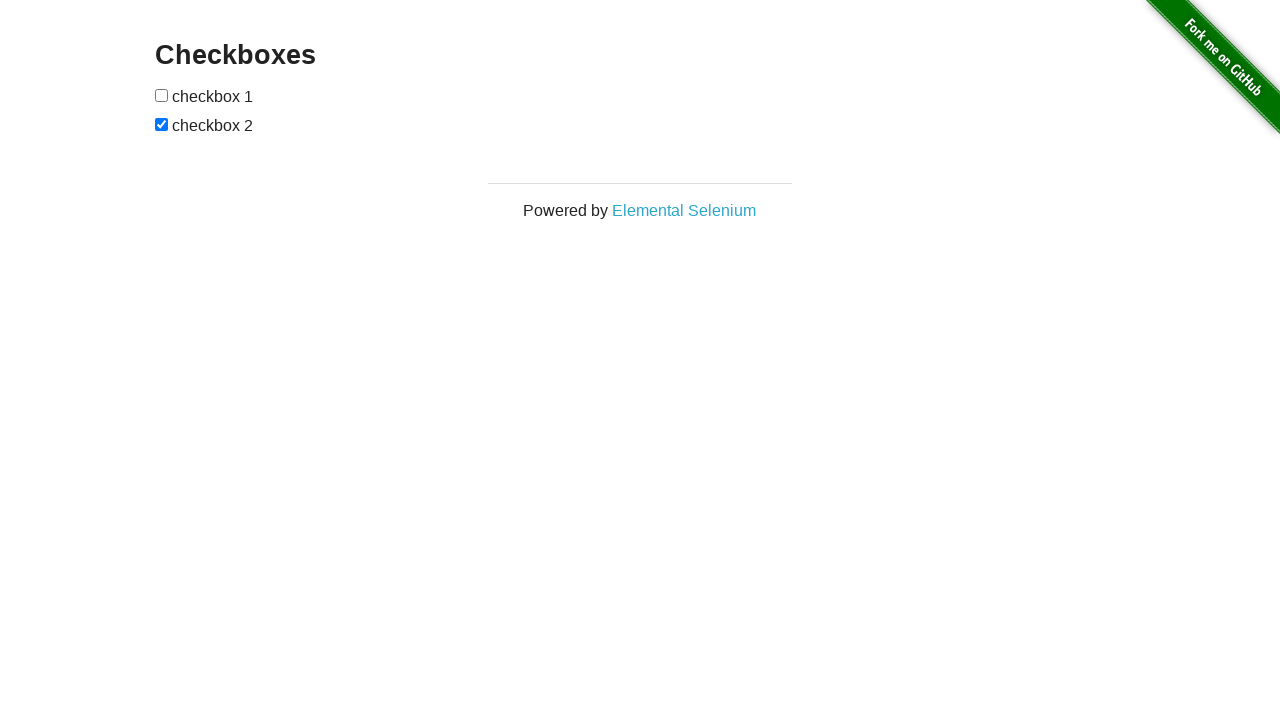

Clicked the first checkbox to select it at (162, 95) on xpath=//*[@id='checkboxes']/input[1]
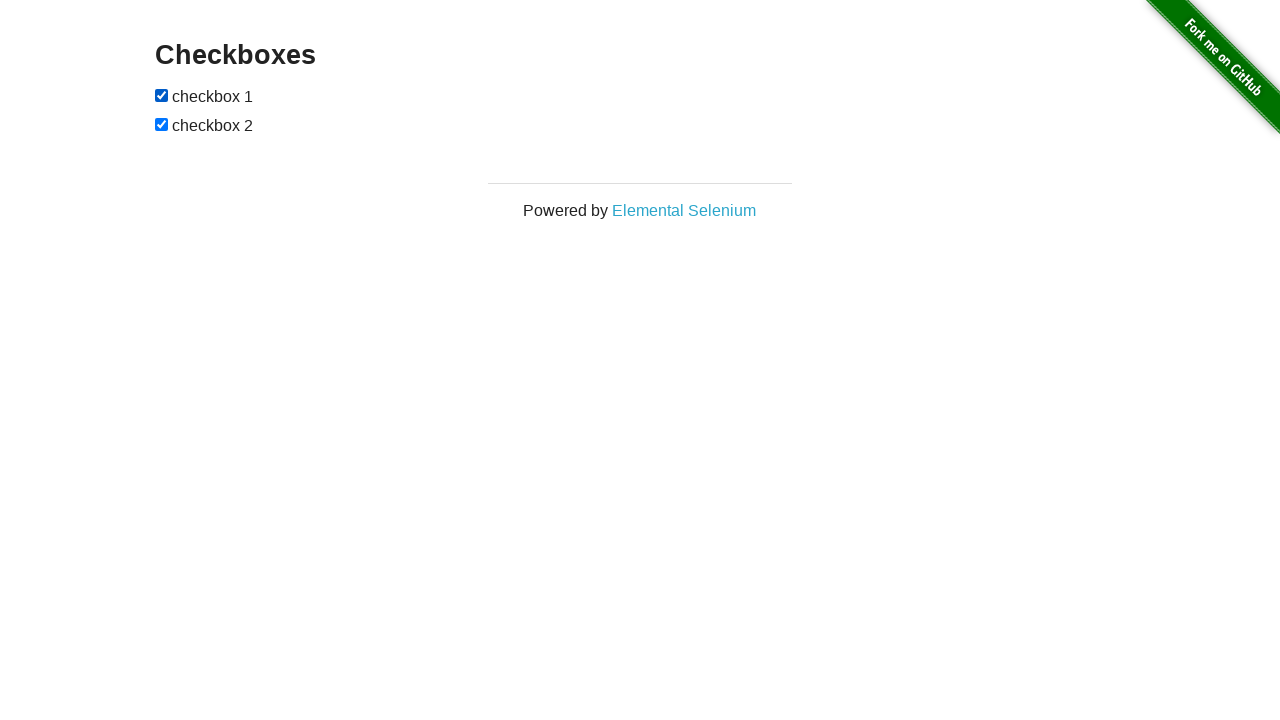

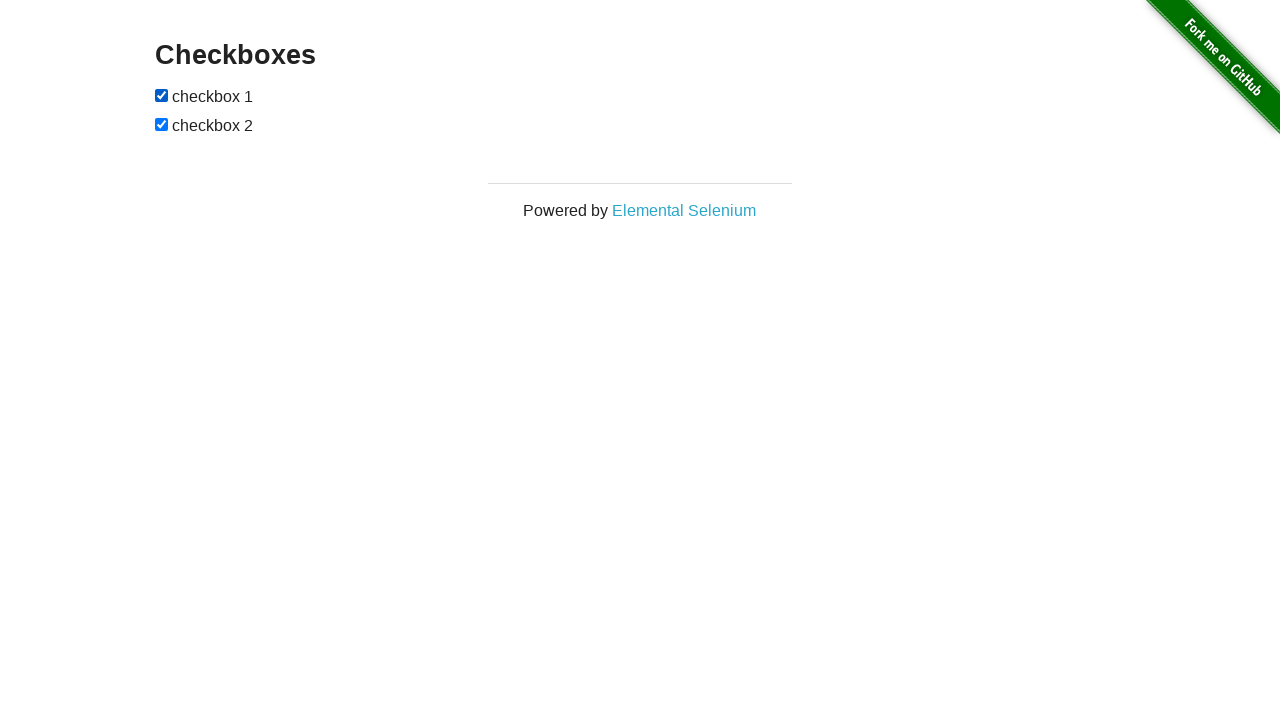